Navigates through Hacker News newest submissions by repeatedly clicking the "More" link to load additional pages of articles, verifying that article submissions are displayed on each page.

Starting URL: https://news.ycombinator.com/newest

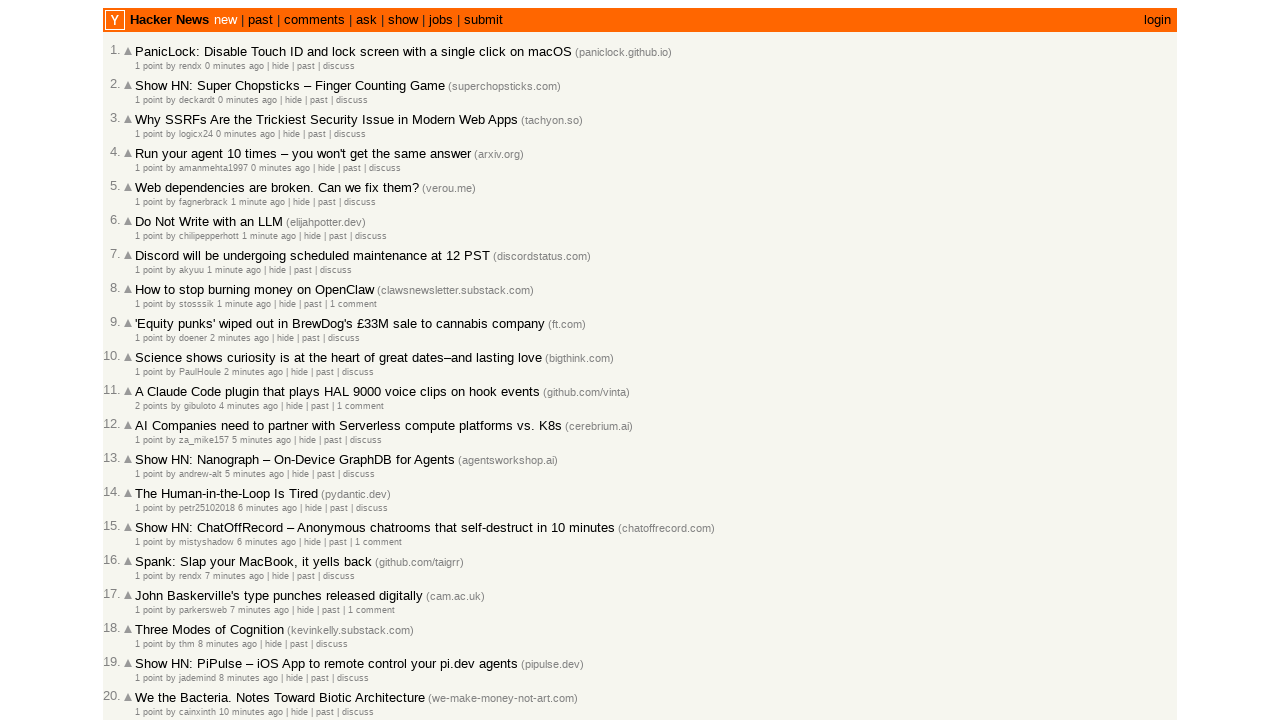

Initial articles loaded on newest submissions page
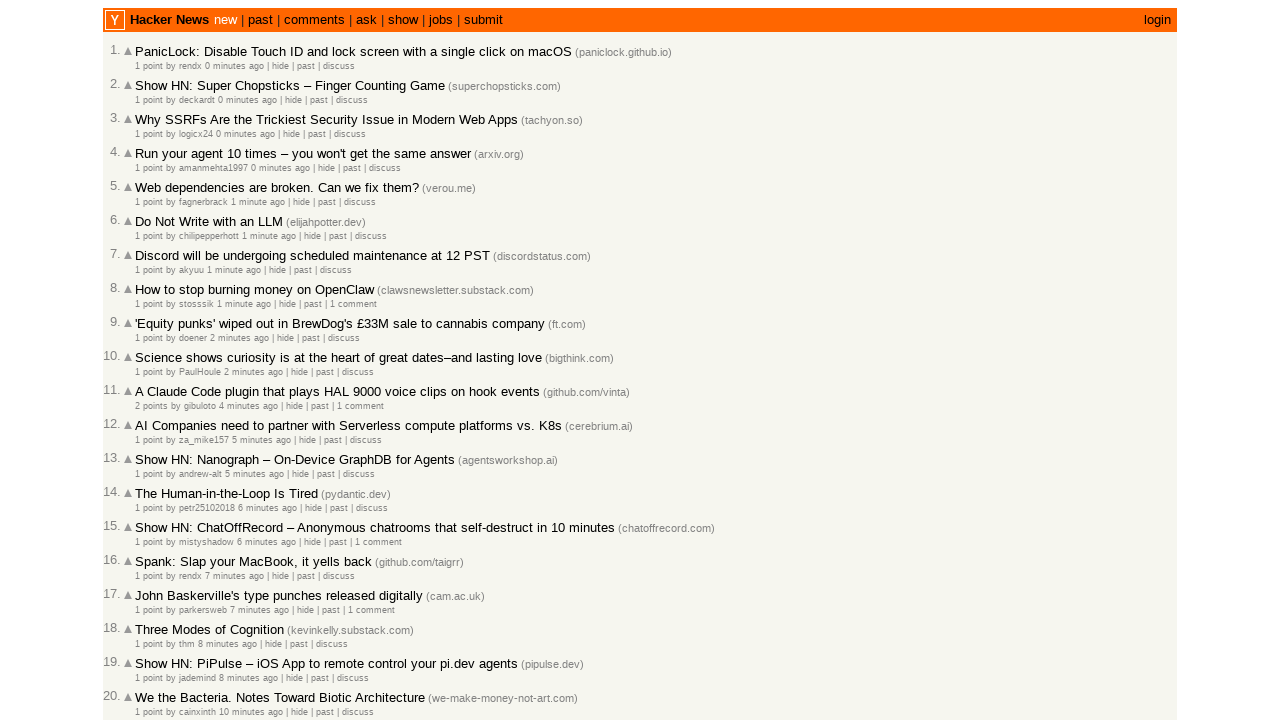

Articles visible on current page
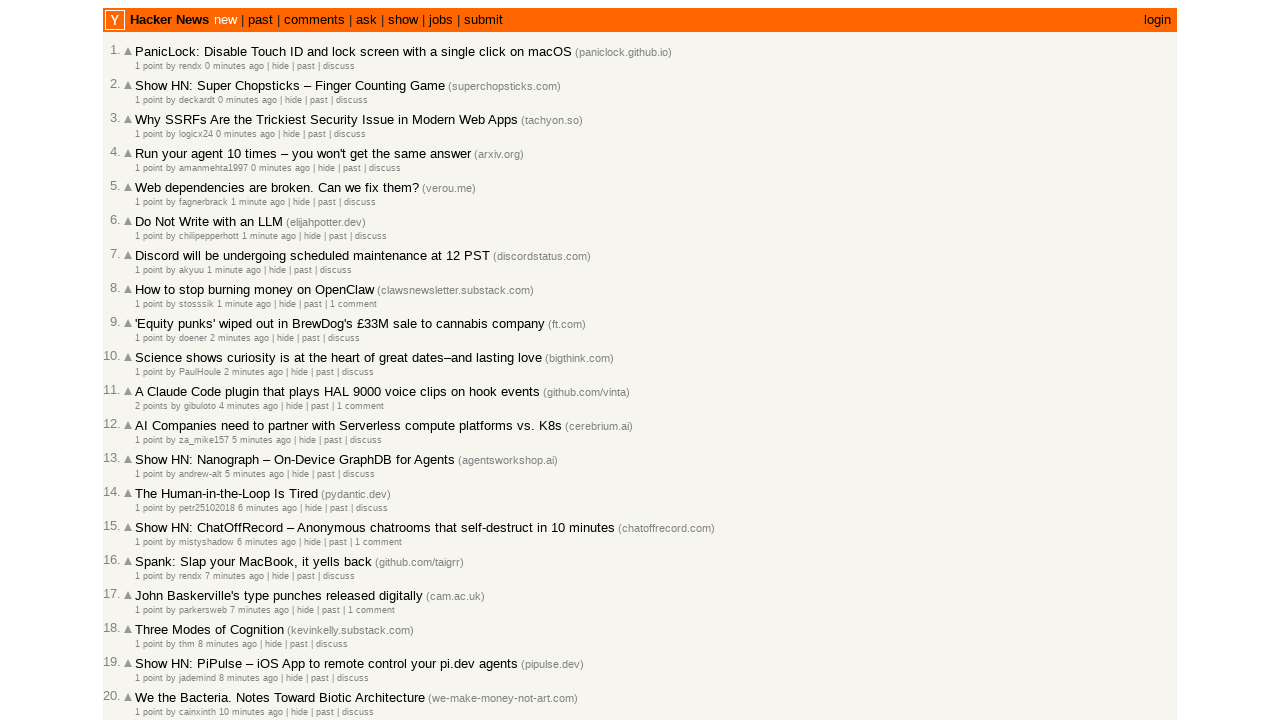

Clicked 'More' link to load next page of articles at (149, 616) on a.morelink
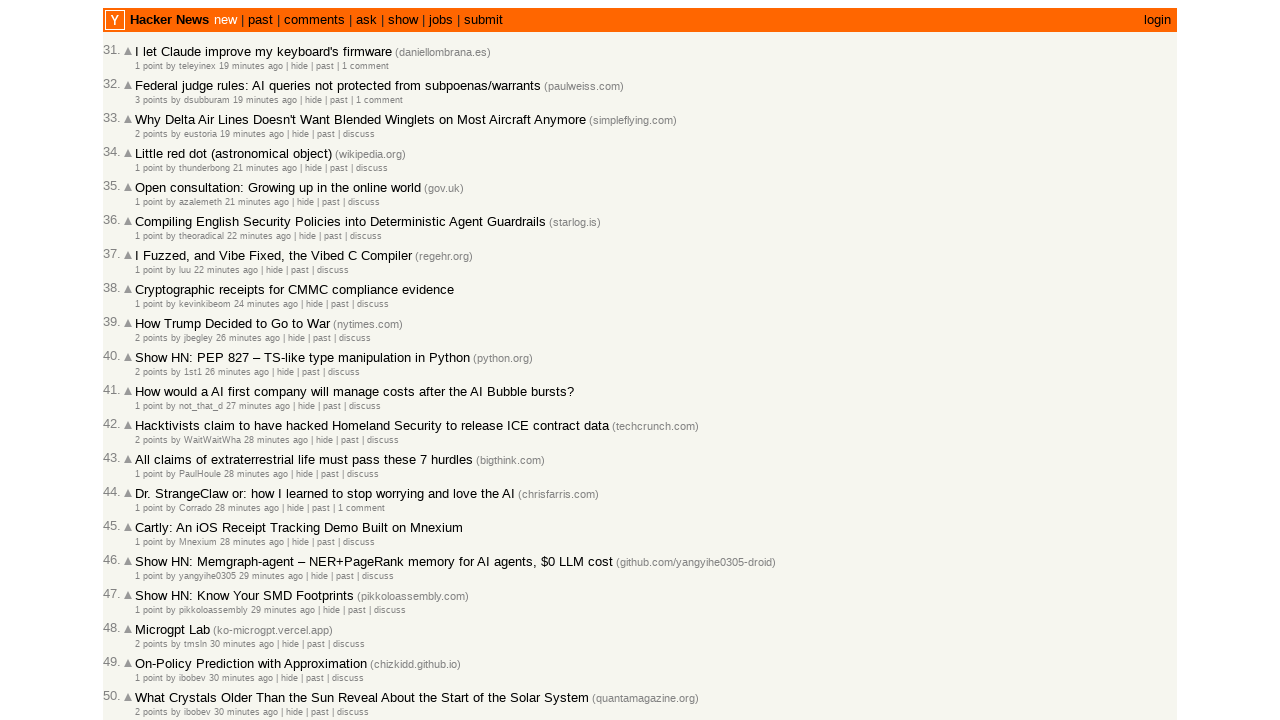

Next page loaded and network idle
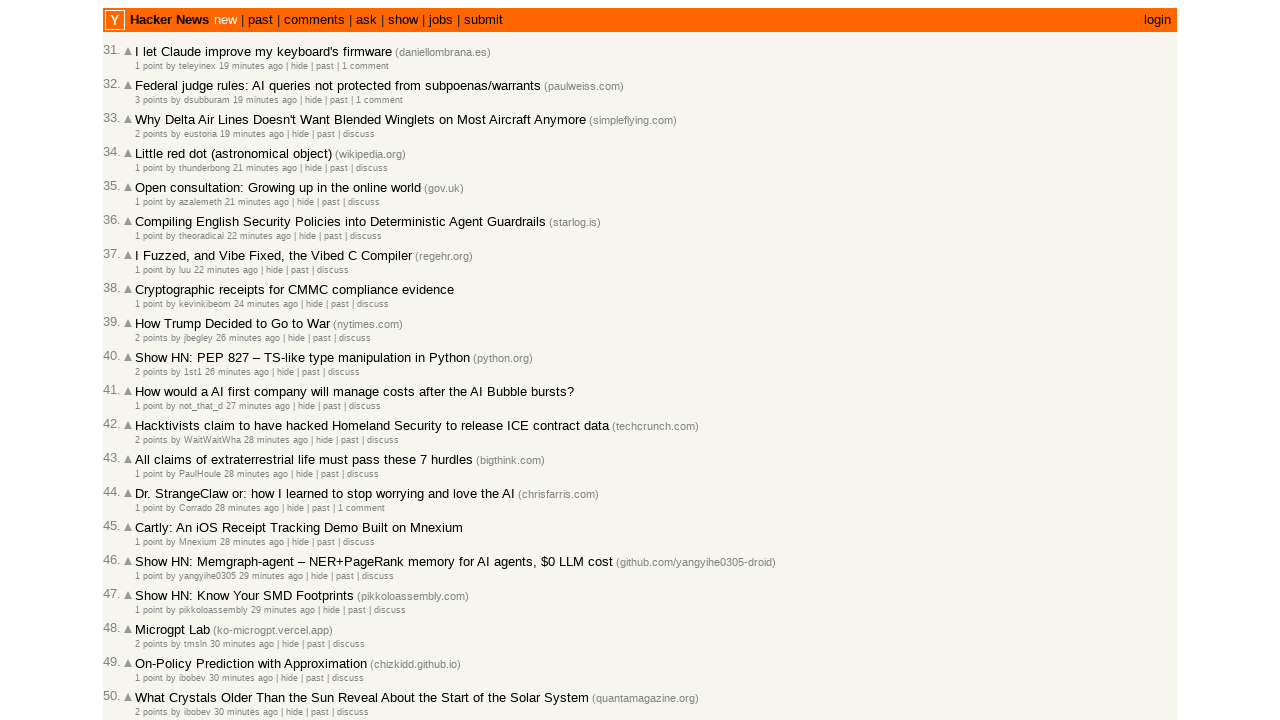

Articles visible on current page
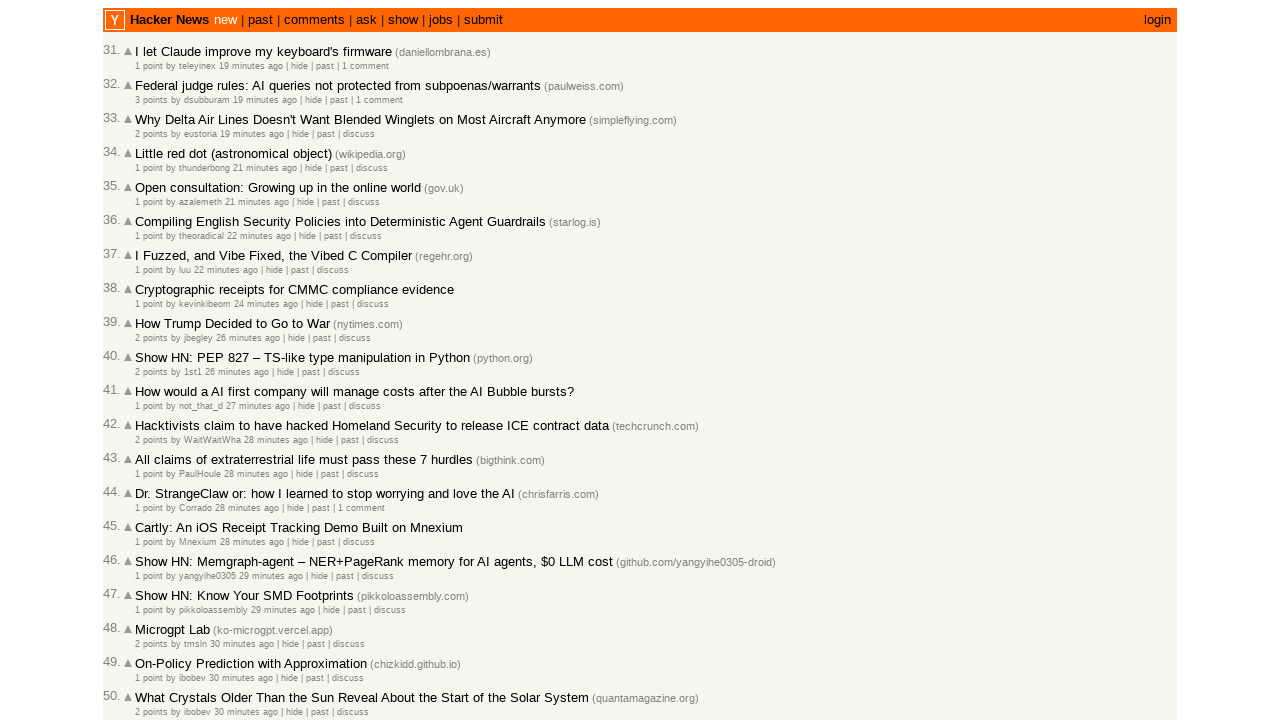

Clicked 'More' link to load next page of articles at (149, 616) on a.morelink
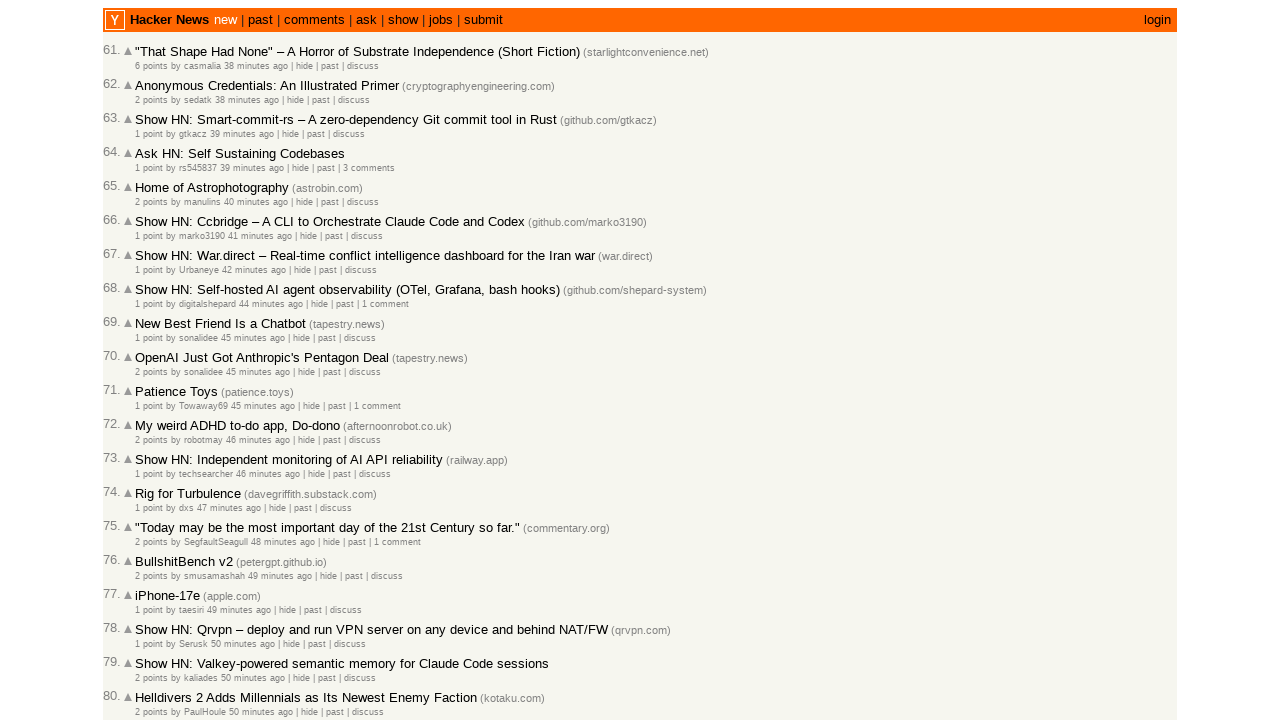

Next page loaded and network idle
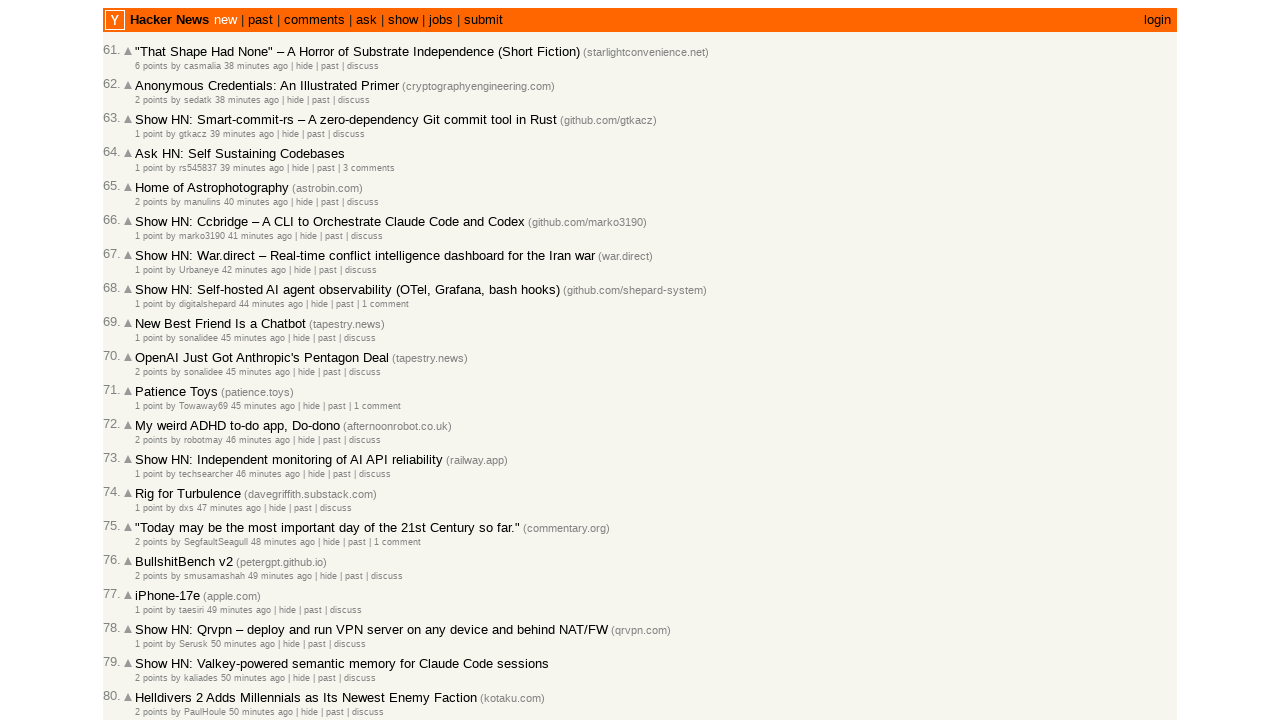

Articles visible on current page
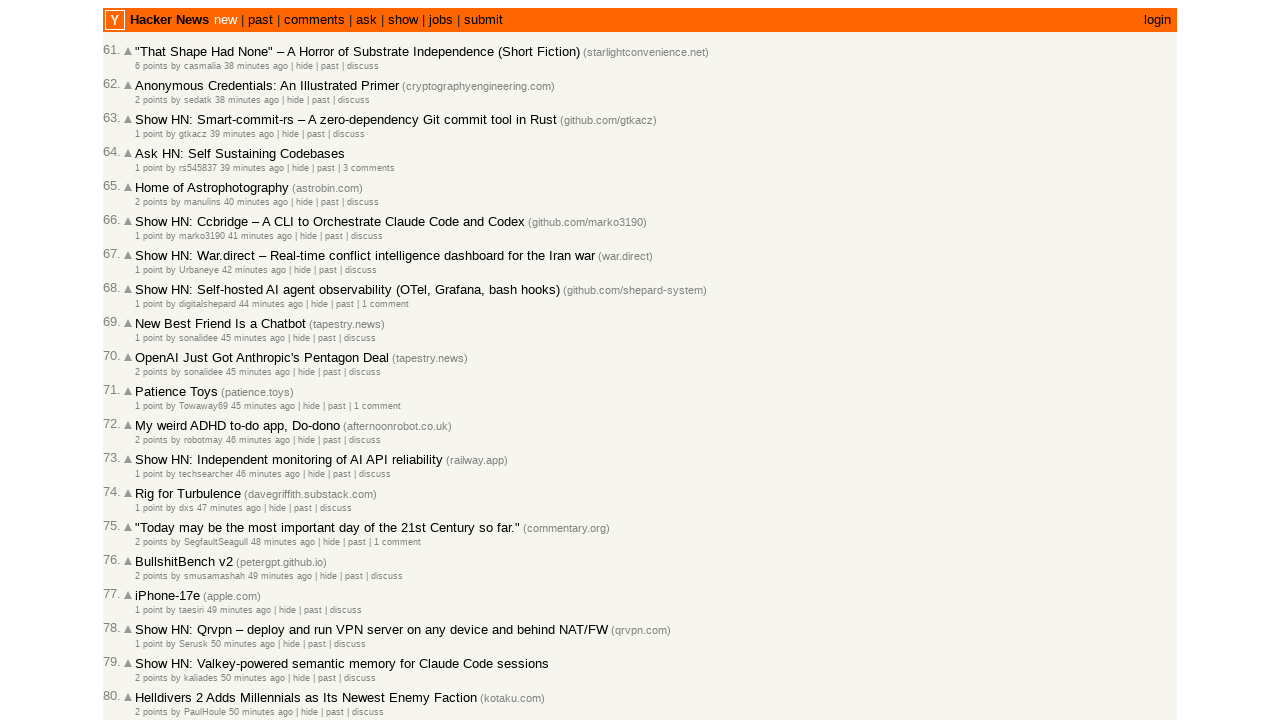

Clicked 'More' link to load next page of articles at (149, 616) on a.morelink
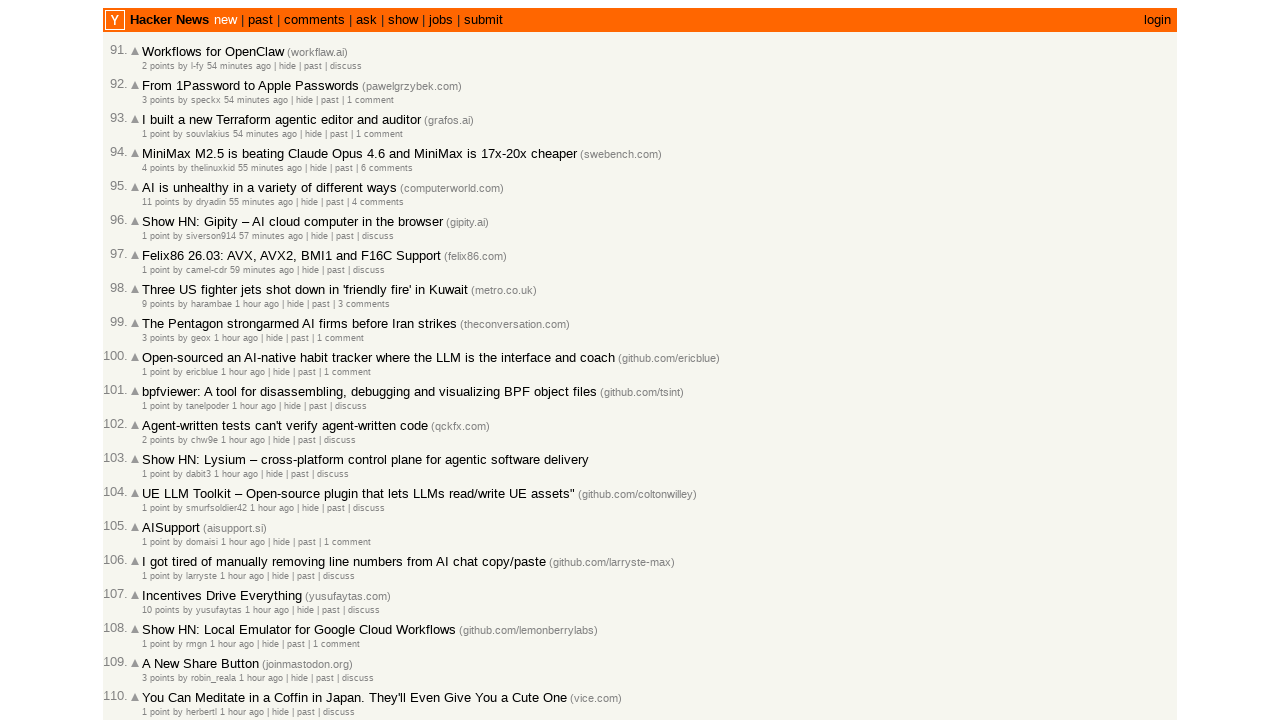

Next page loaded and network idle
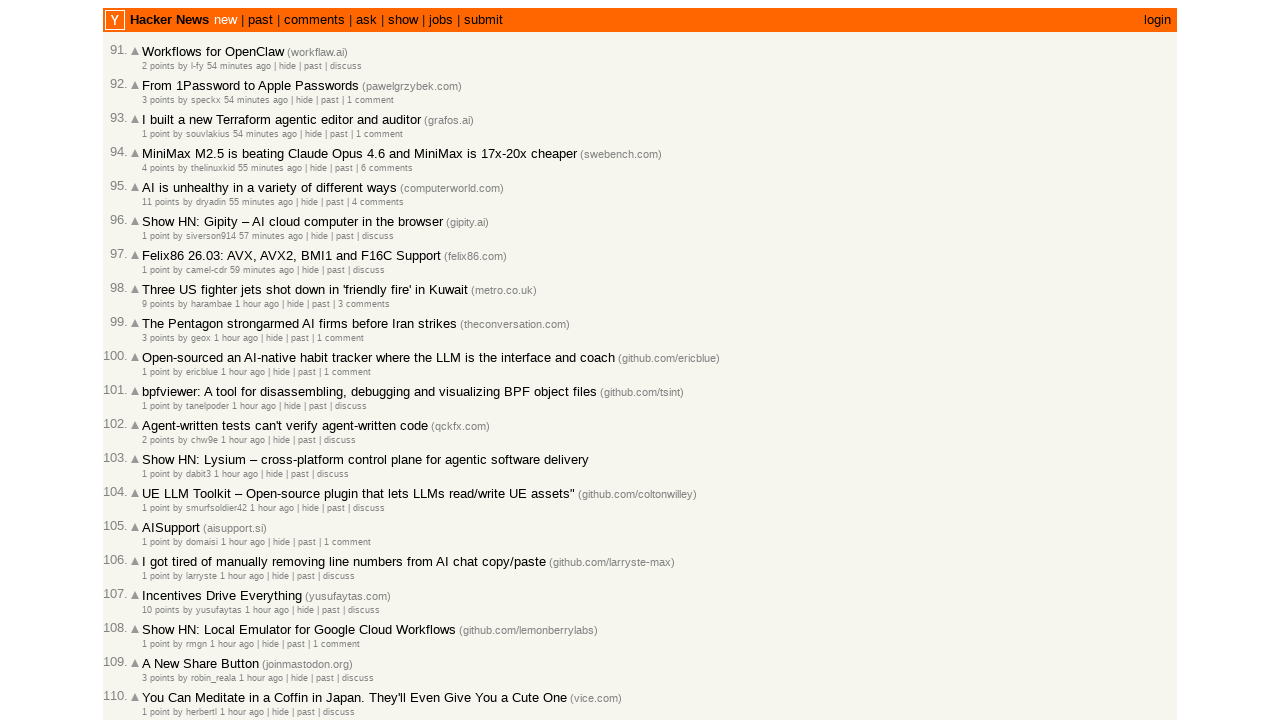

Final page verified with articles loaded
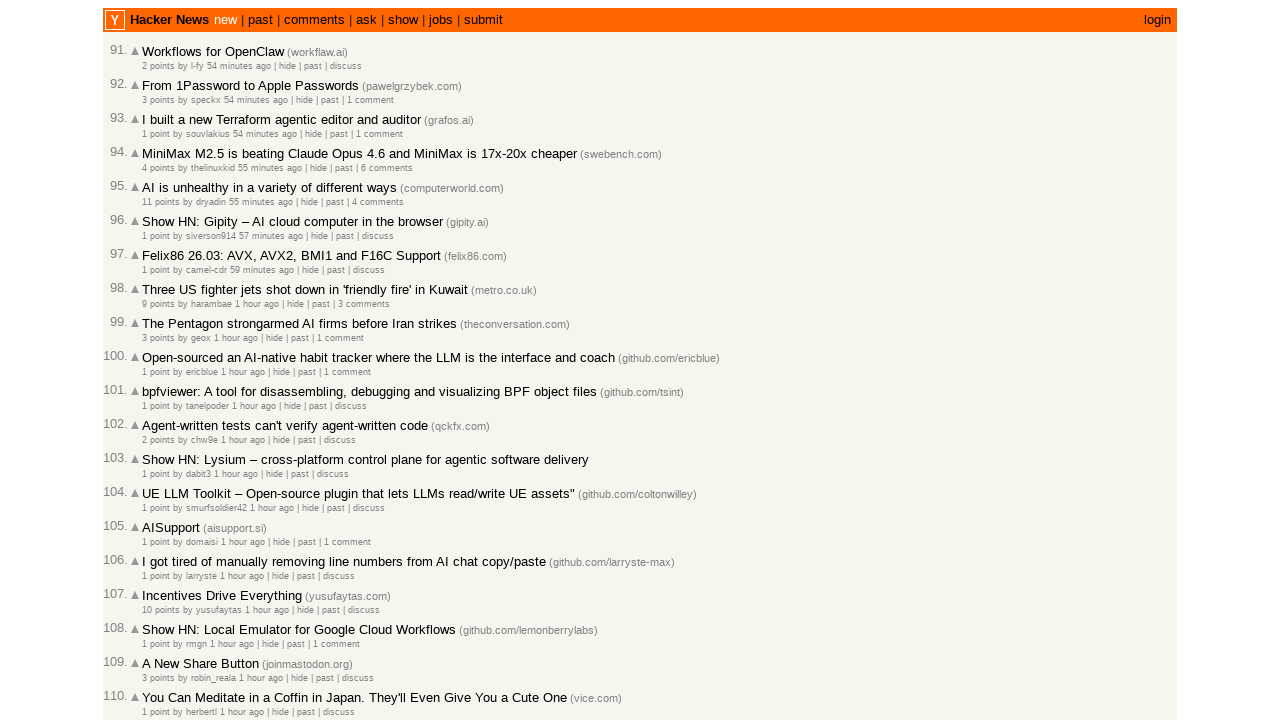

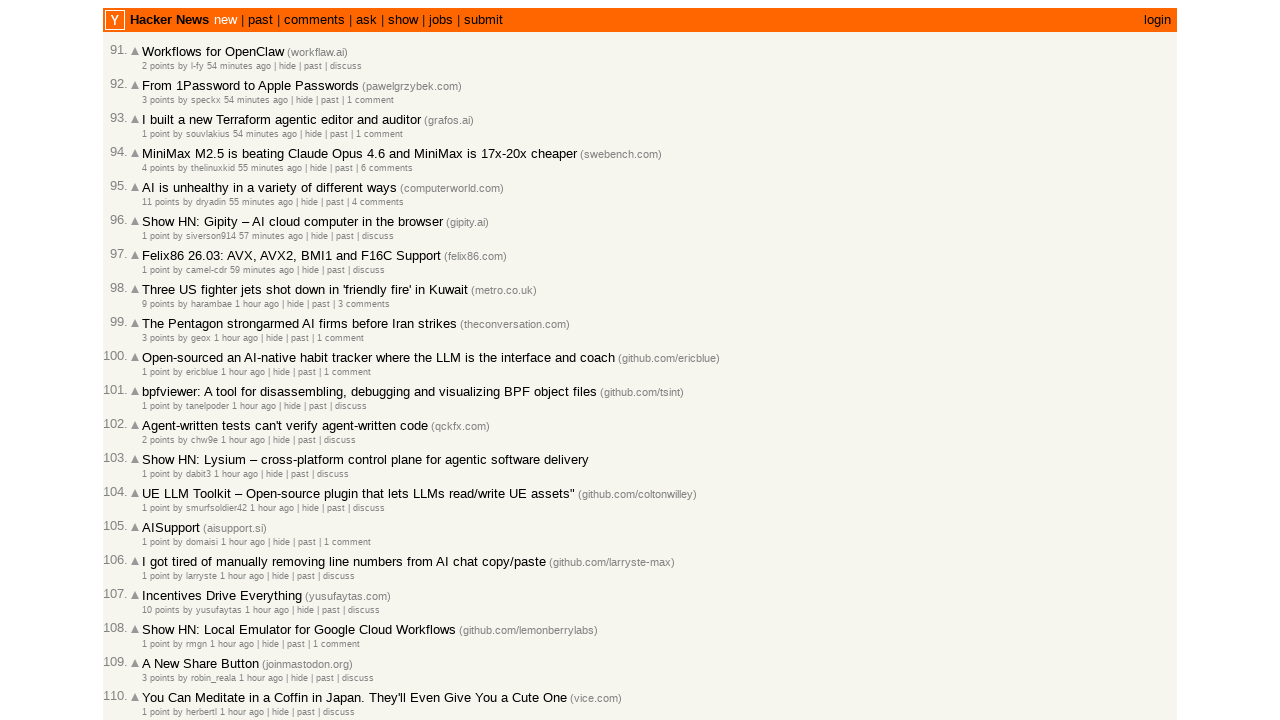